Tests handling of iframes by navigating into a courses iframe and clicking on a mentorship link, then verifying pricing titles are displayed

Starting URL: https://rahulshettyacademy.com/AutomationPractice/

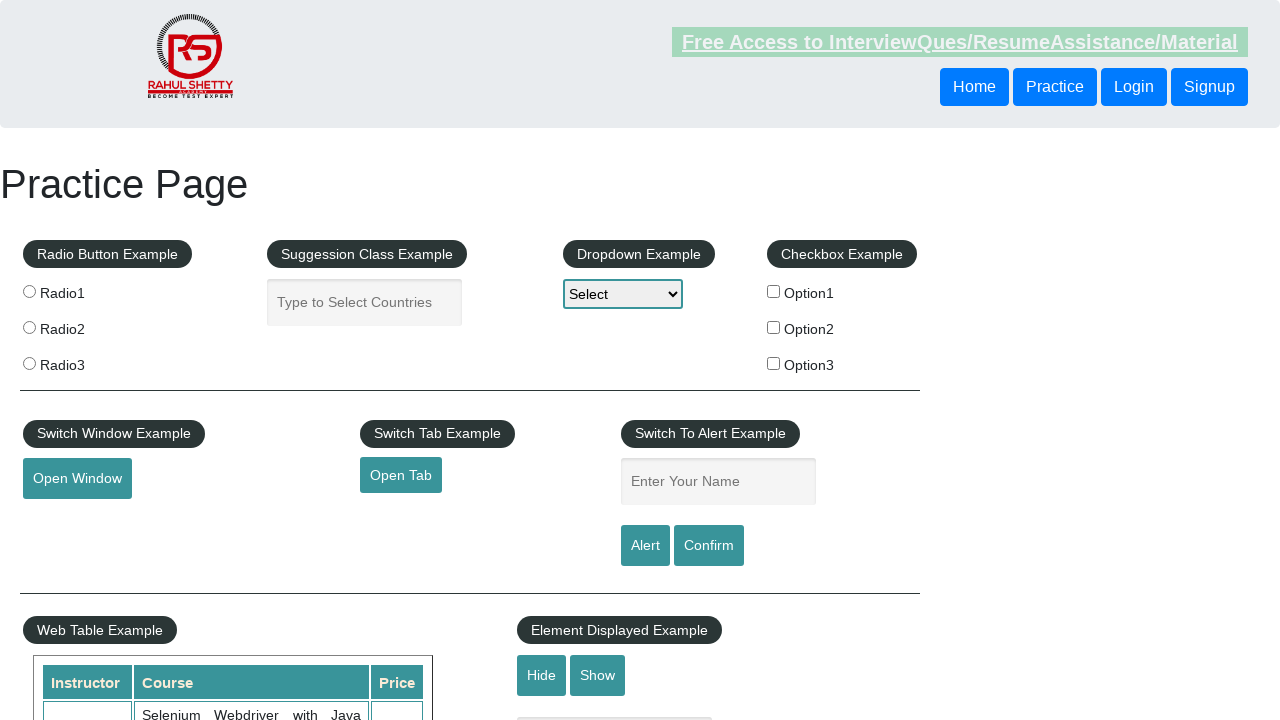

Waited for courses iframe to load
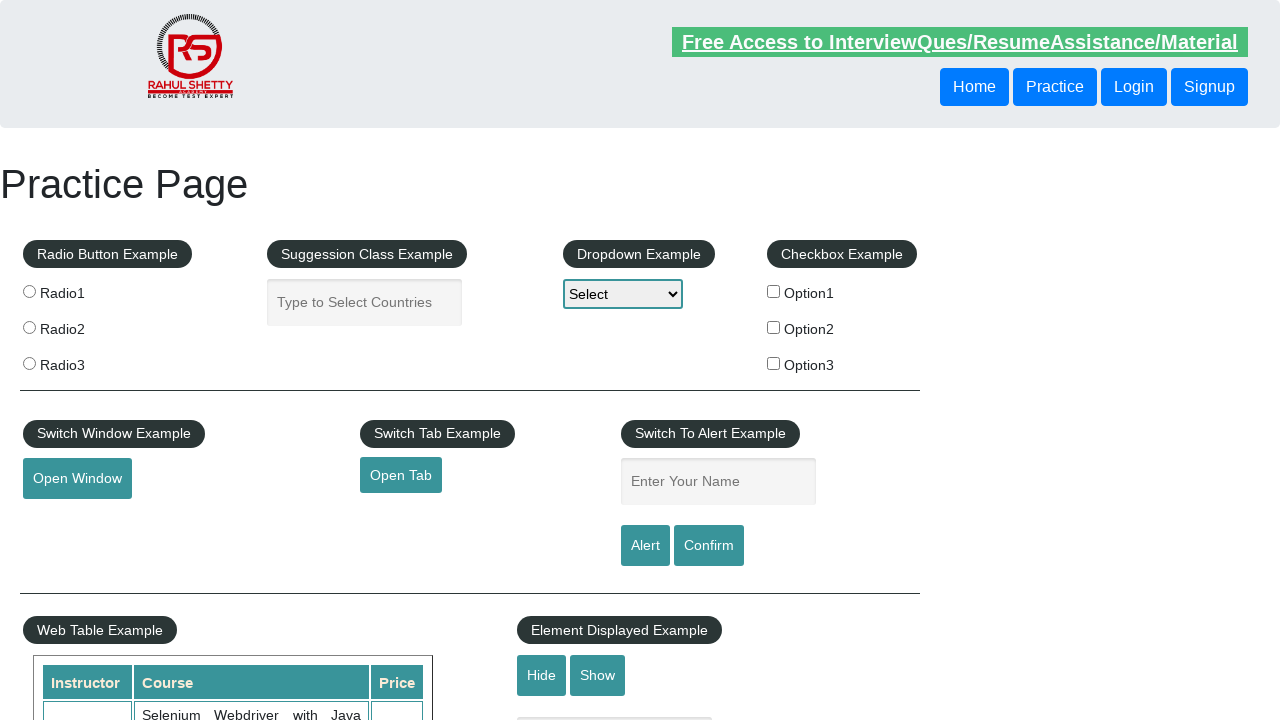

Located courses iframe element
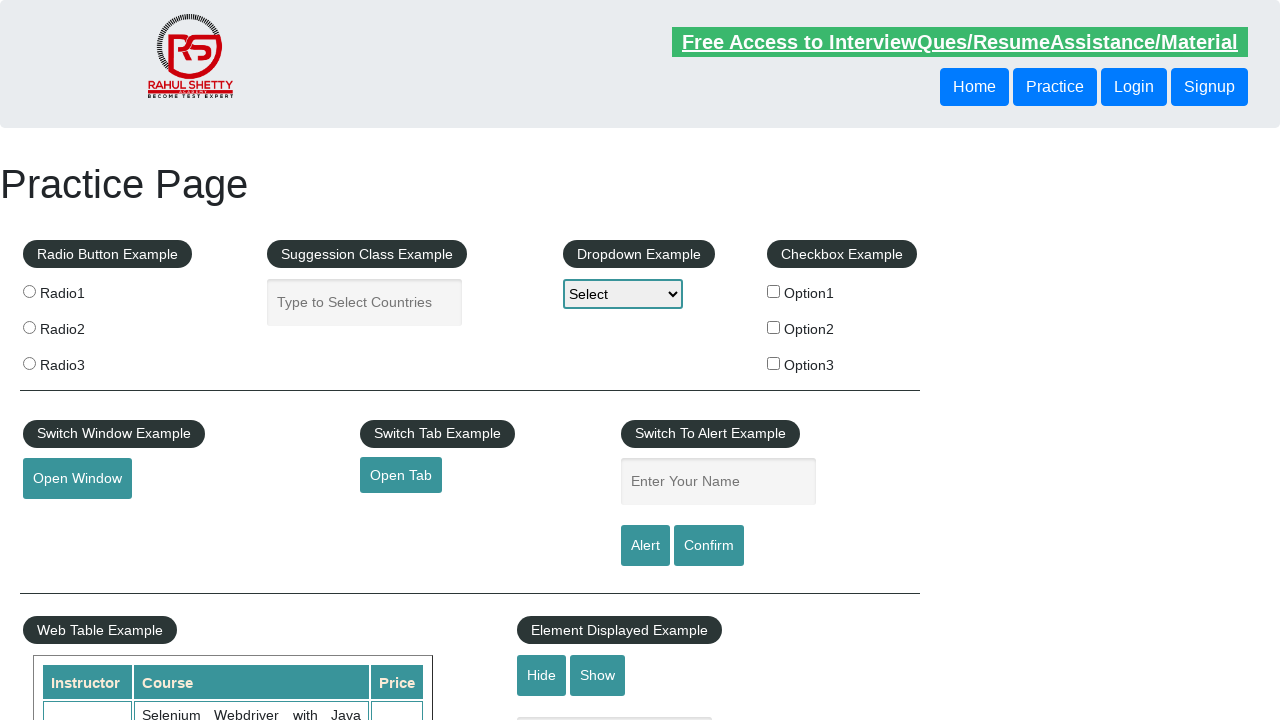

Clicked mentorship link within iframe at (618, 360) on #courses-iframe >> internal:control=enter-frame >> [href="mentorship"] >> nth=0
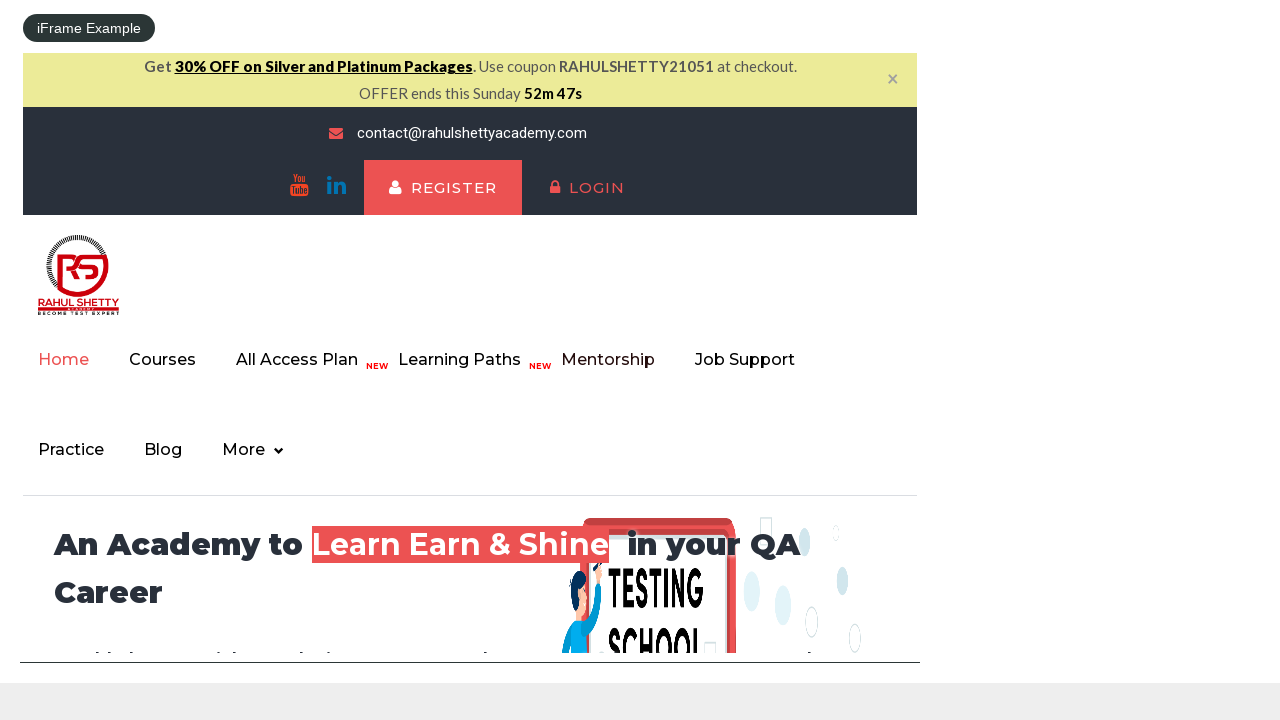

Pricing titles loaded within iframe
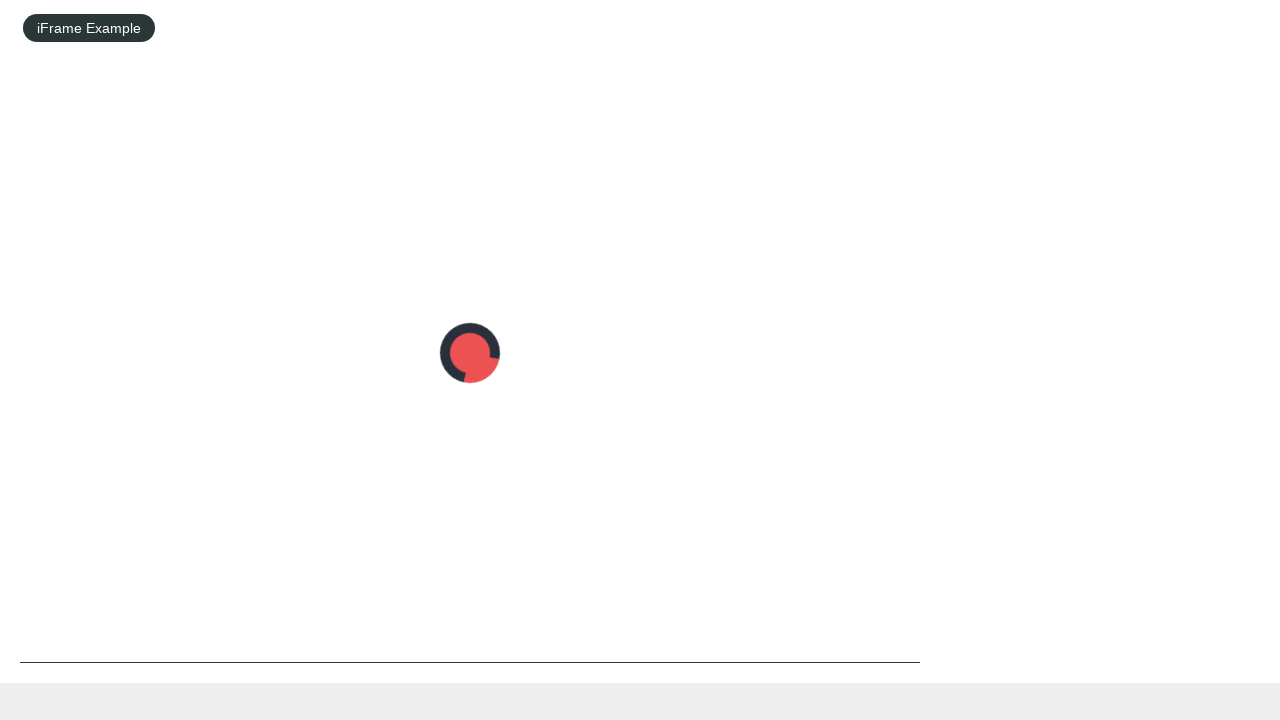

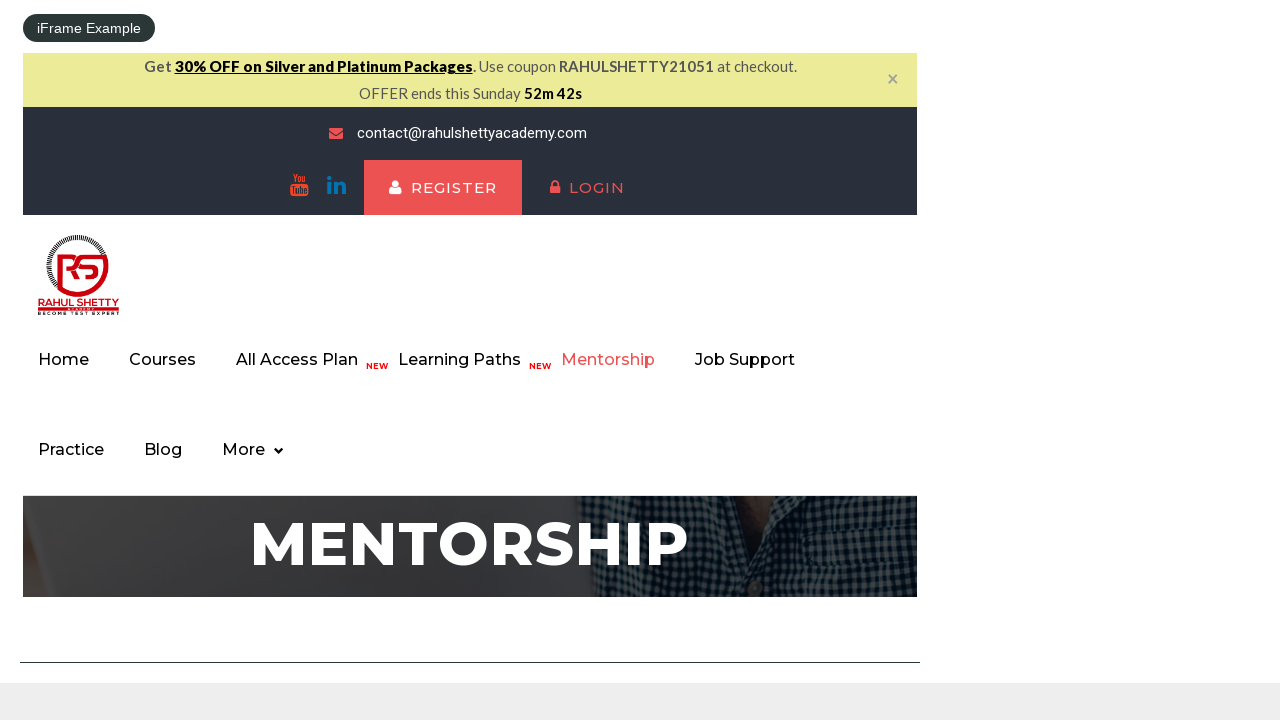